Tests window handling functionality by clicking a link that opens a new window, switching to the new window, and verifying the page titles before and after the switch.

Starting URL: https://practice.cydeo.com/windows

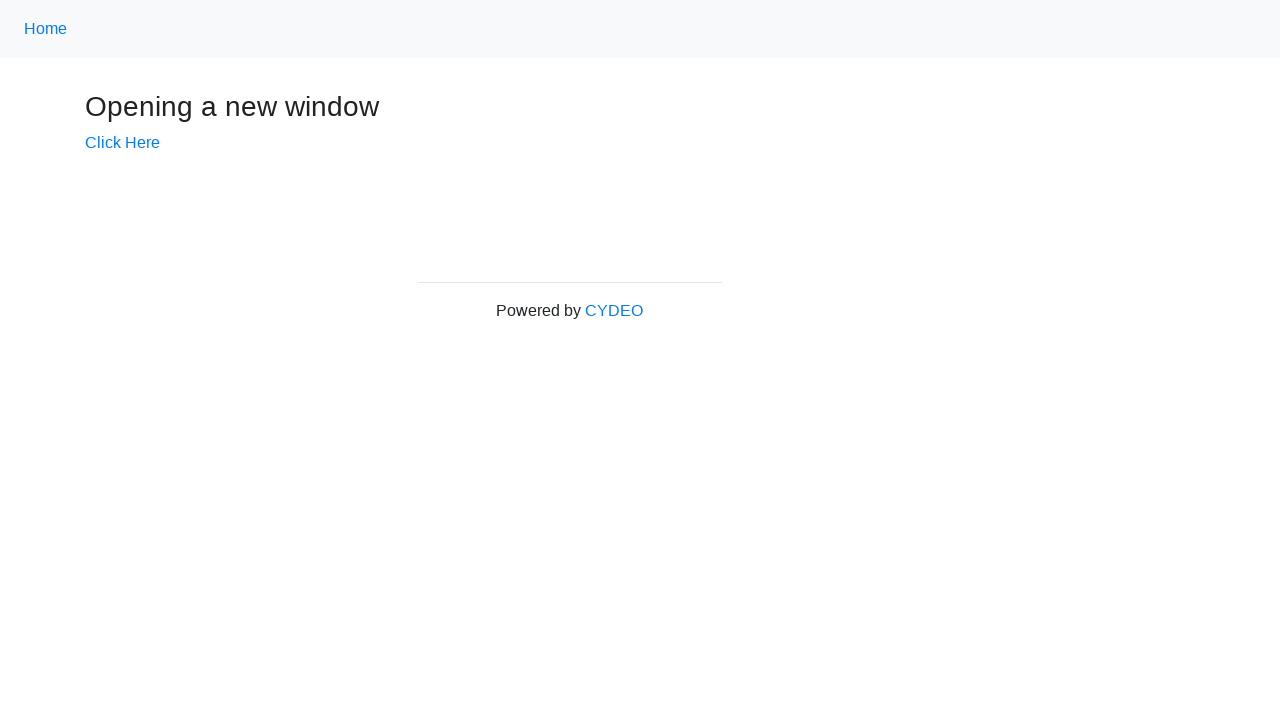

Verified initial page title is 'Windows'
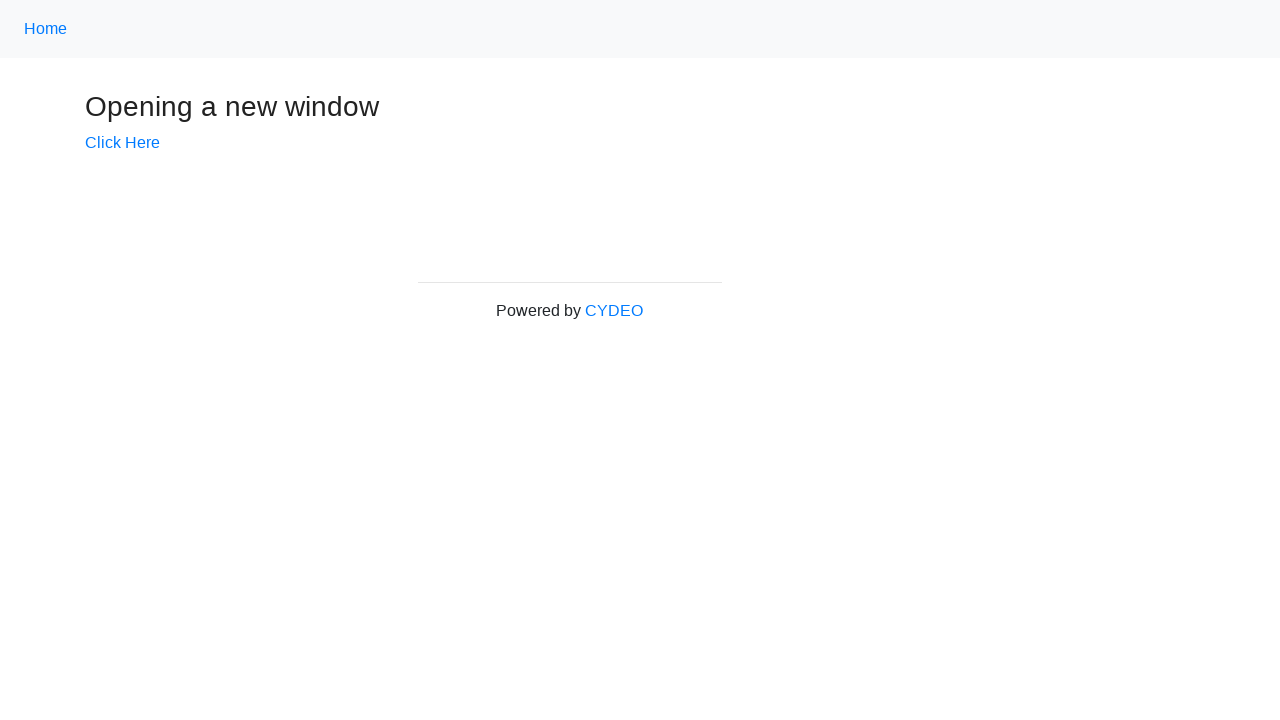

Clicked 'Click Here' link to open new window at (122, 143) on xpath=//a[text()='Click Here']
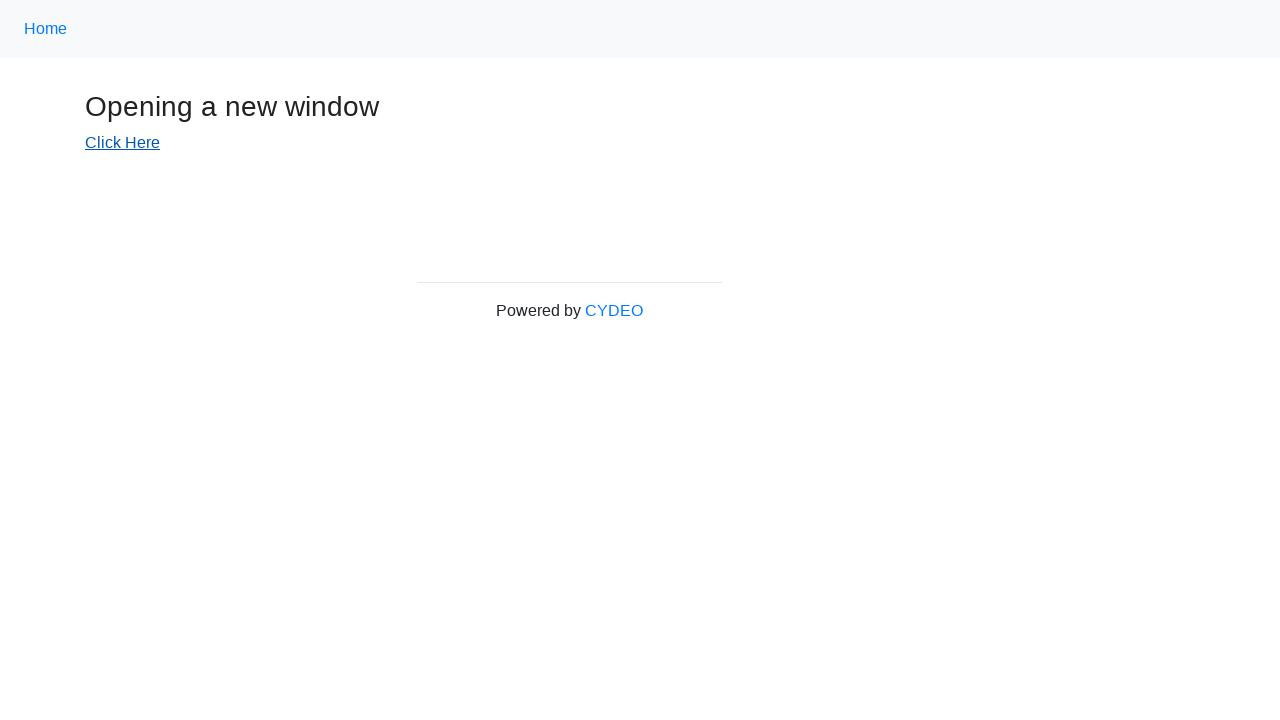

Obtained reference to new window page
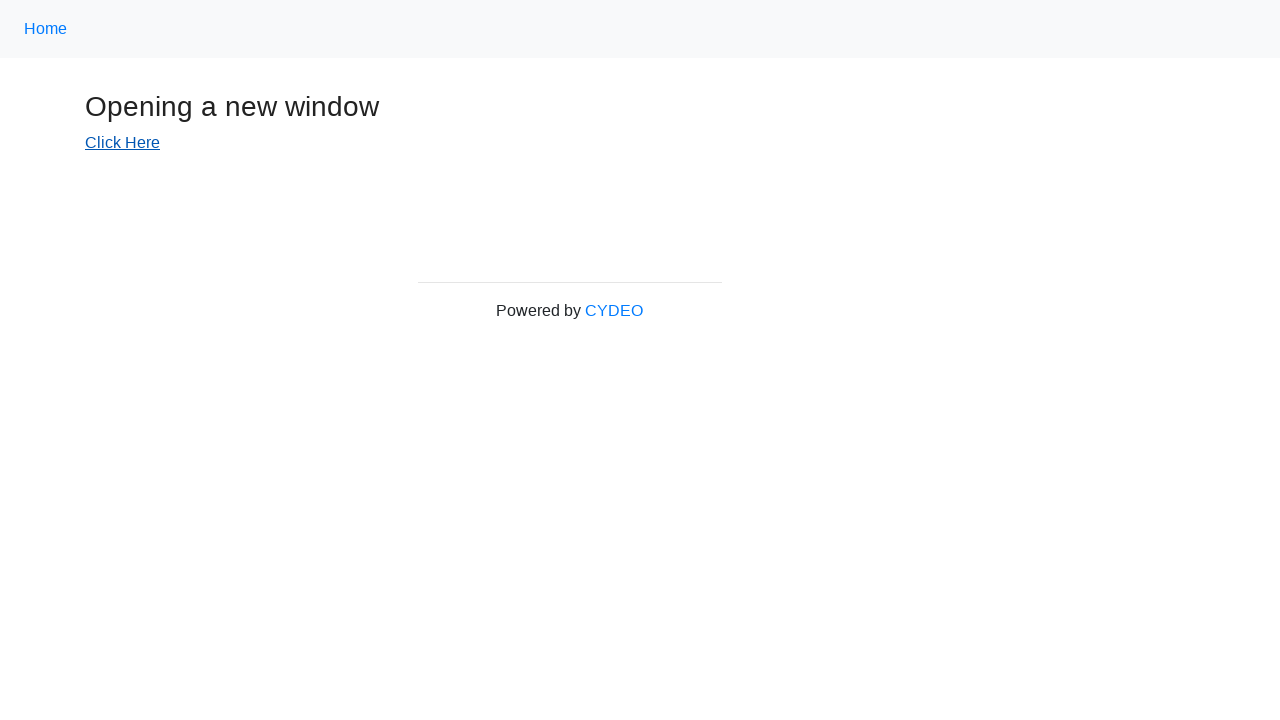

Waited for new window page to load
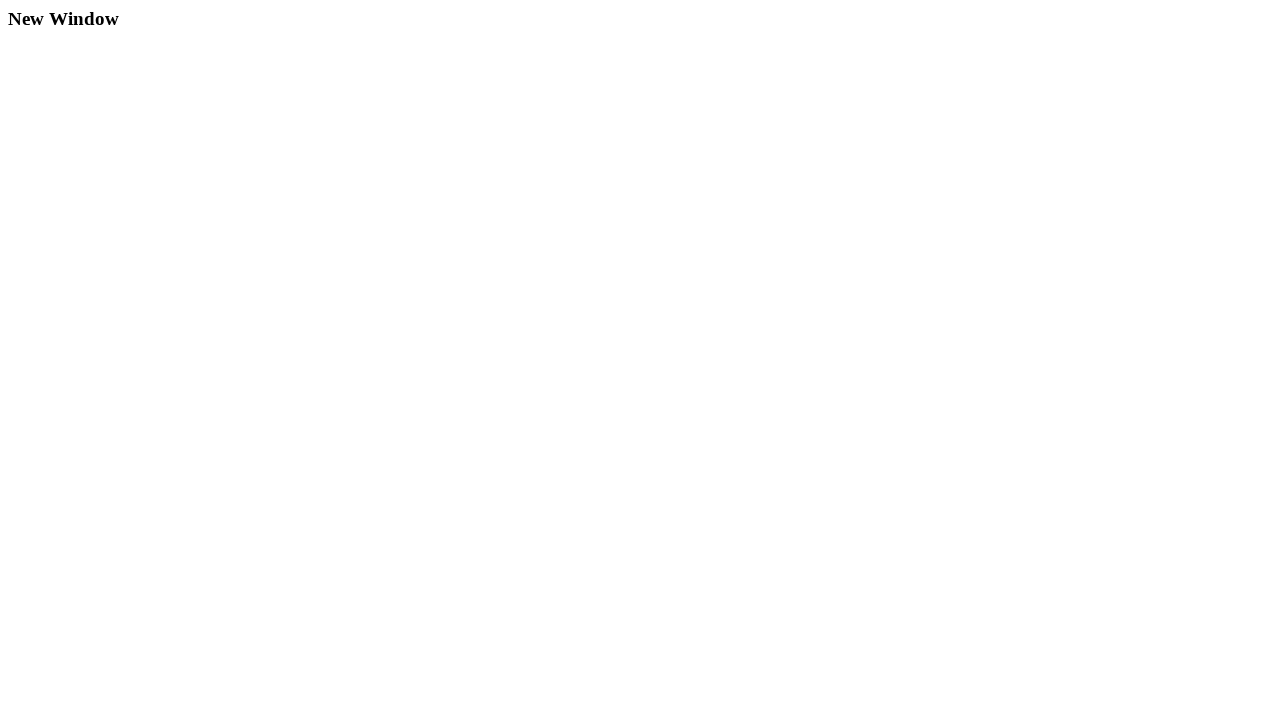

Verified new window page title is 'New Window'
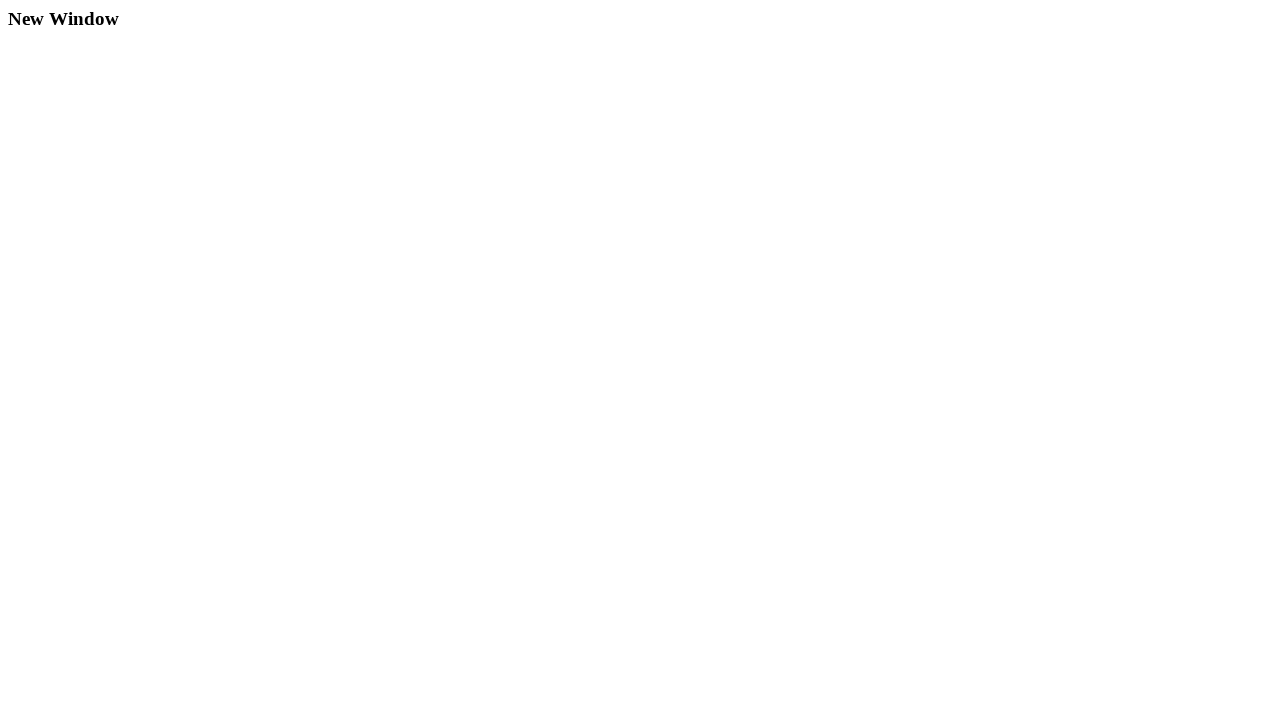

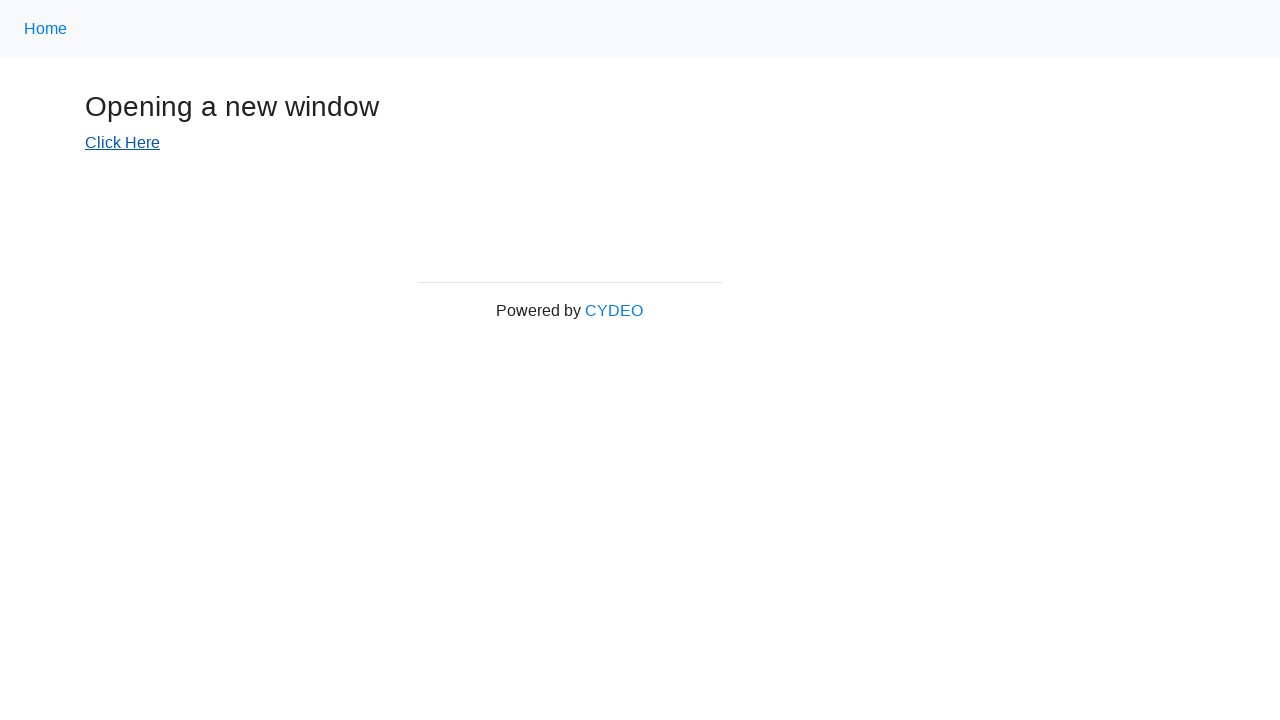